Tests adding multiple todo tasks and marking all of them as completed

Starting URL: https://todomvc.com/examples/react/dist/

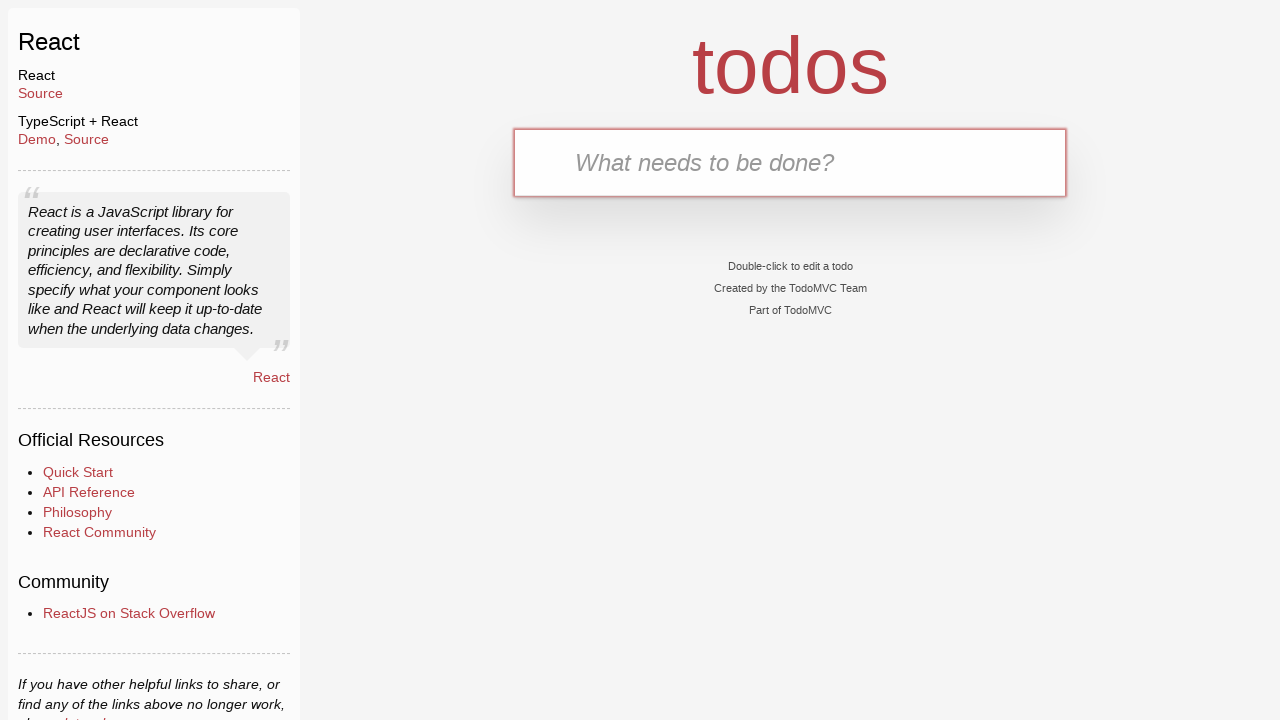

Filled task input with 'Buy milk' on internal:testid=[data-testid="text-input"s]
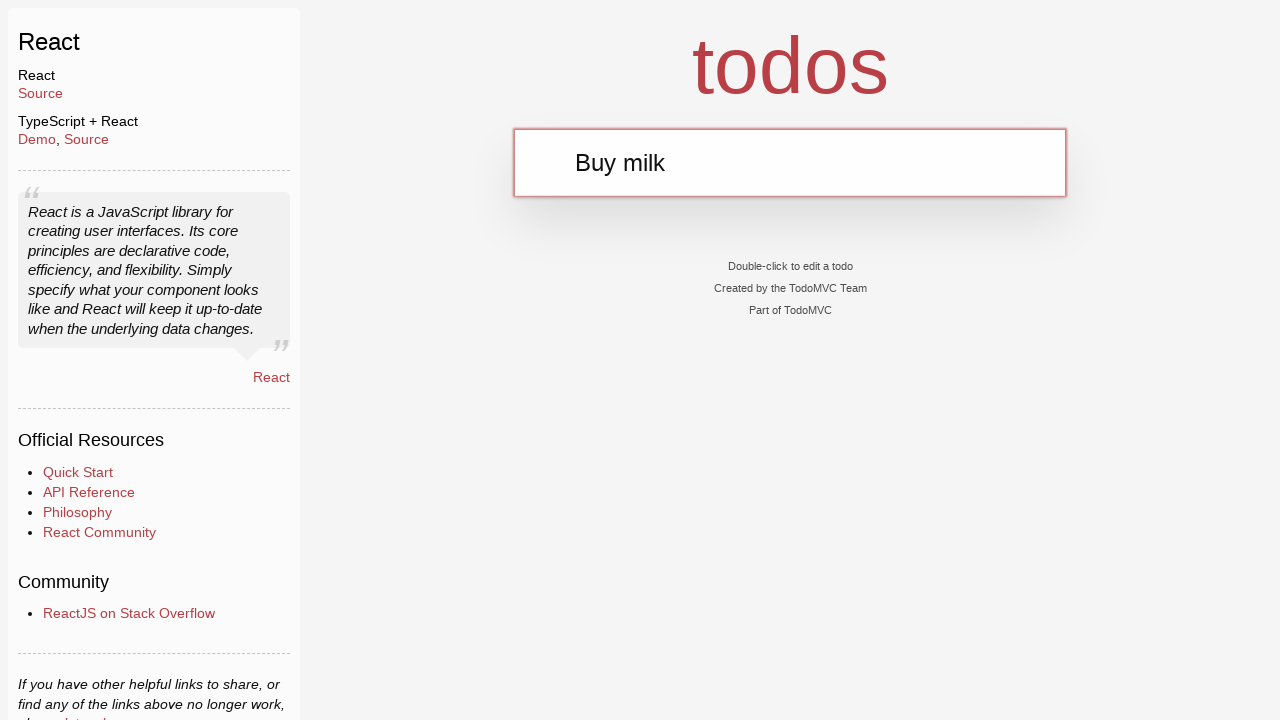

Pressed Enter to add first task
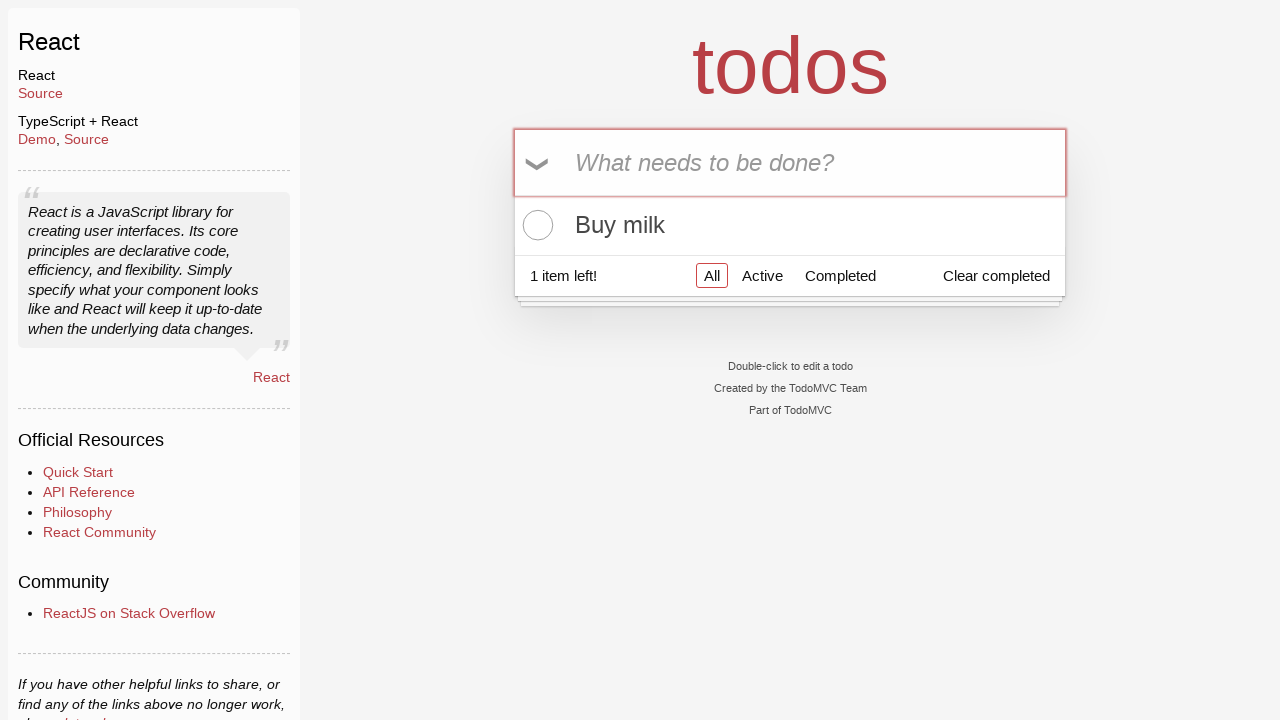

Filled task input with 'Task2' on internal:testid=[data-testid="text-input"s]
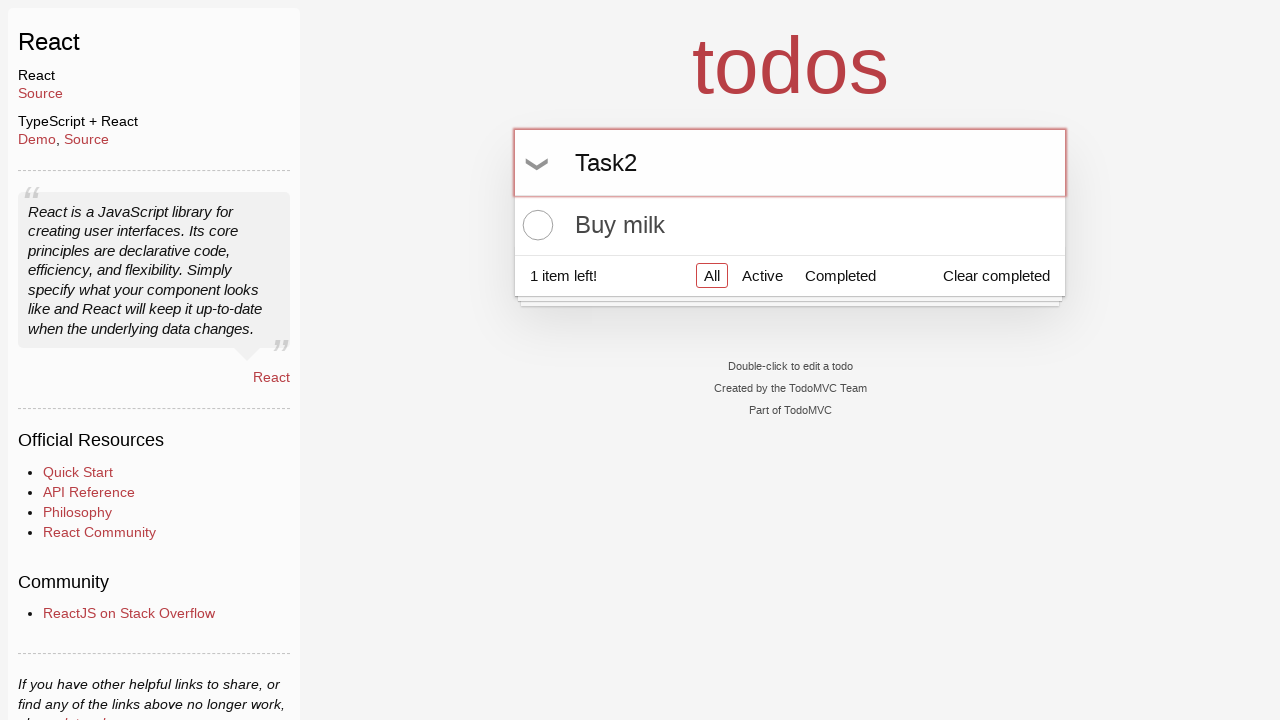

Pressed Enter to add task 'Task2'
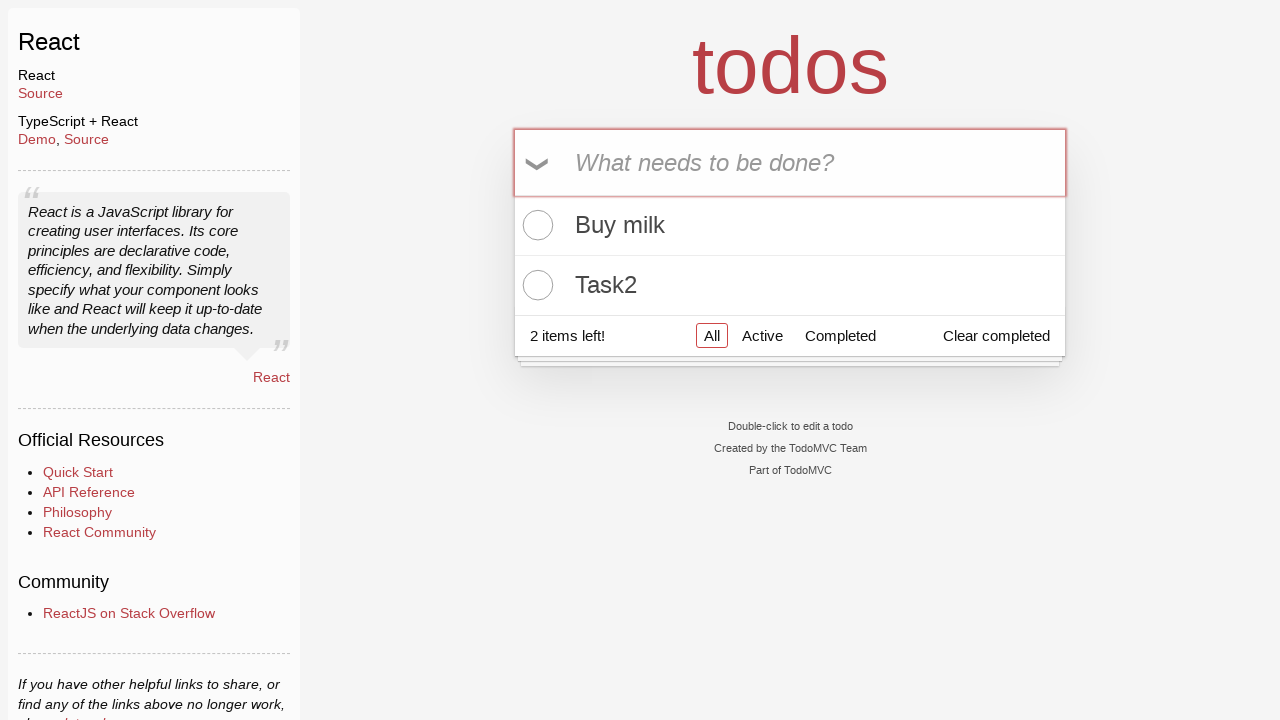

Filled task input with 'Task 3' on internal:testid=[data-testid="text-input"s]
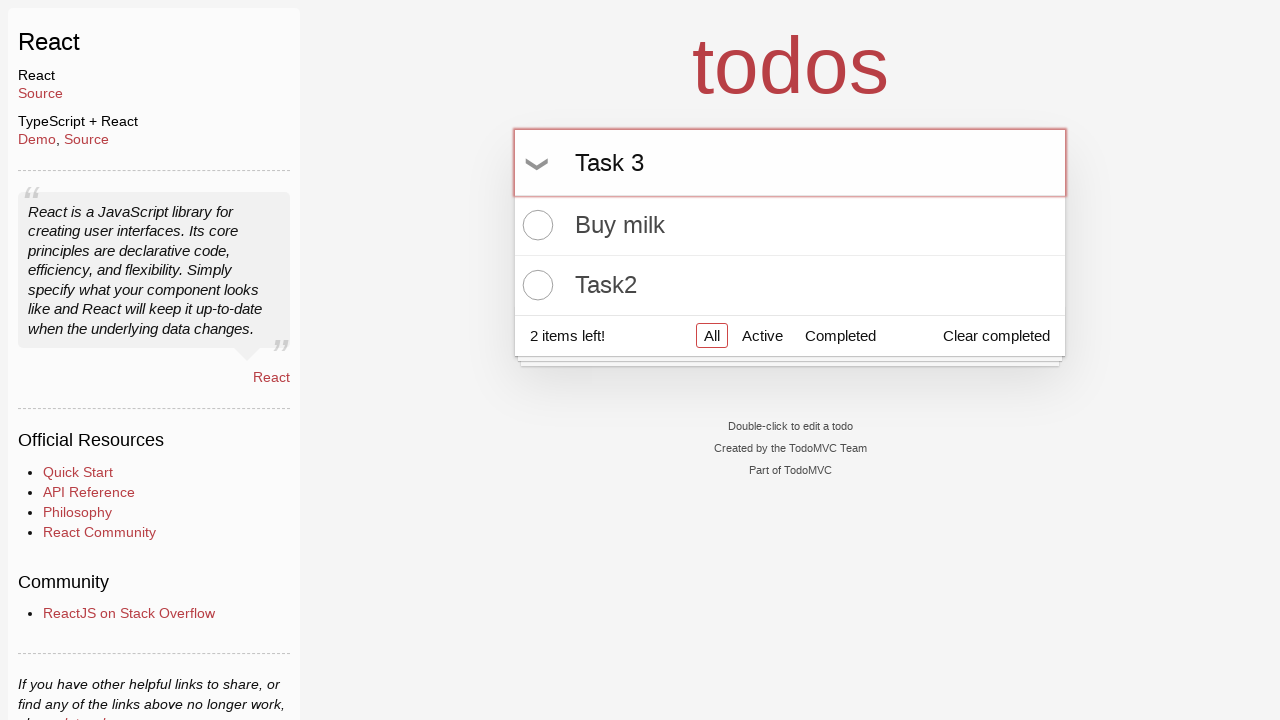

Pressed Enter to add task 'Task 3'
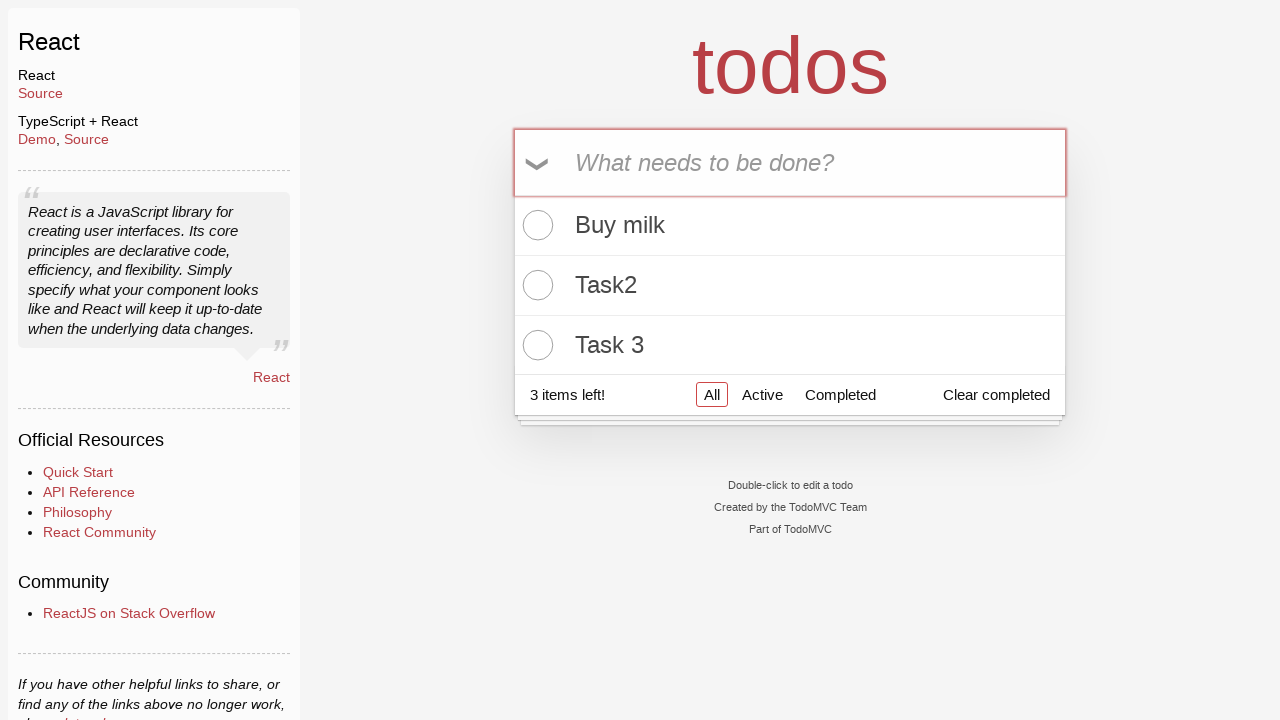

Filled task input with 'Task 4' on internal:testid=[data-testid="text-input"s]
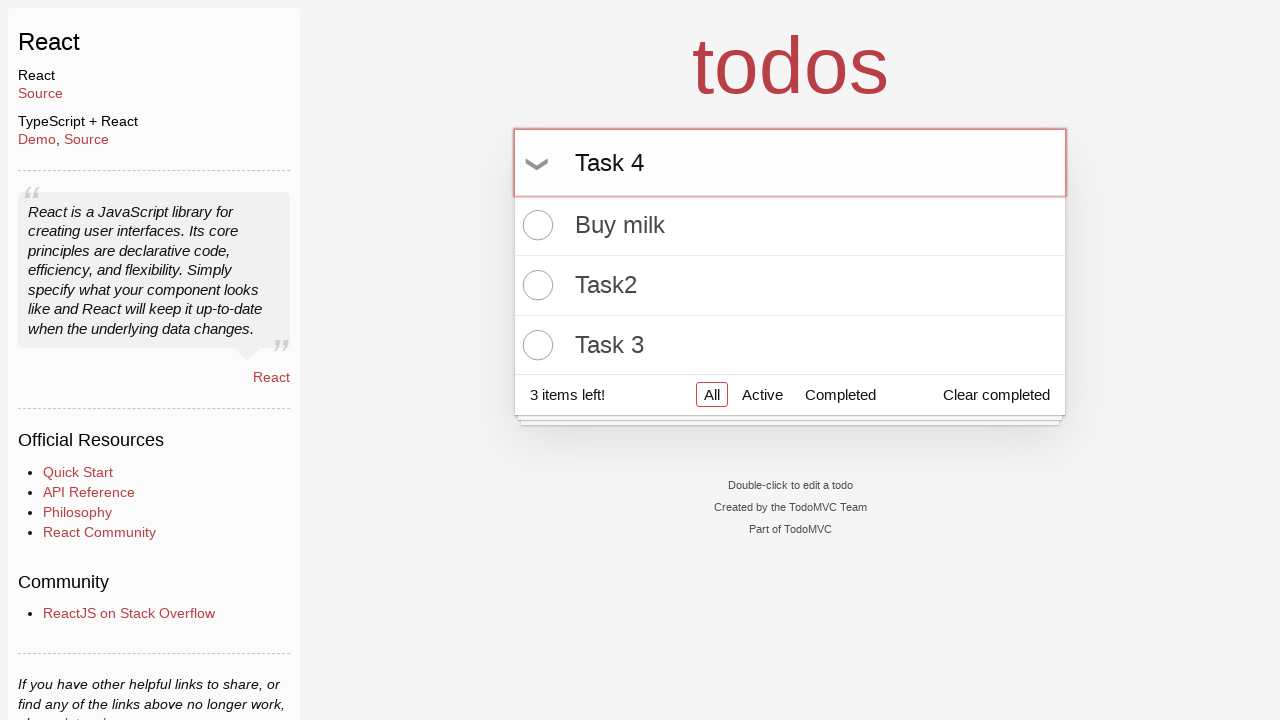

Pressed Enter to add task 'Task 4'
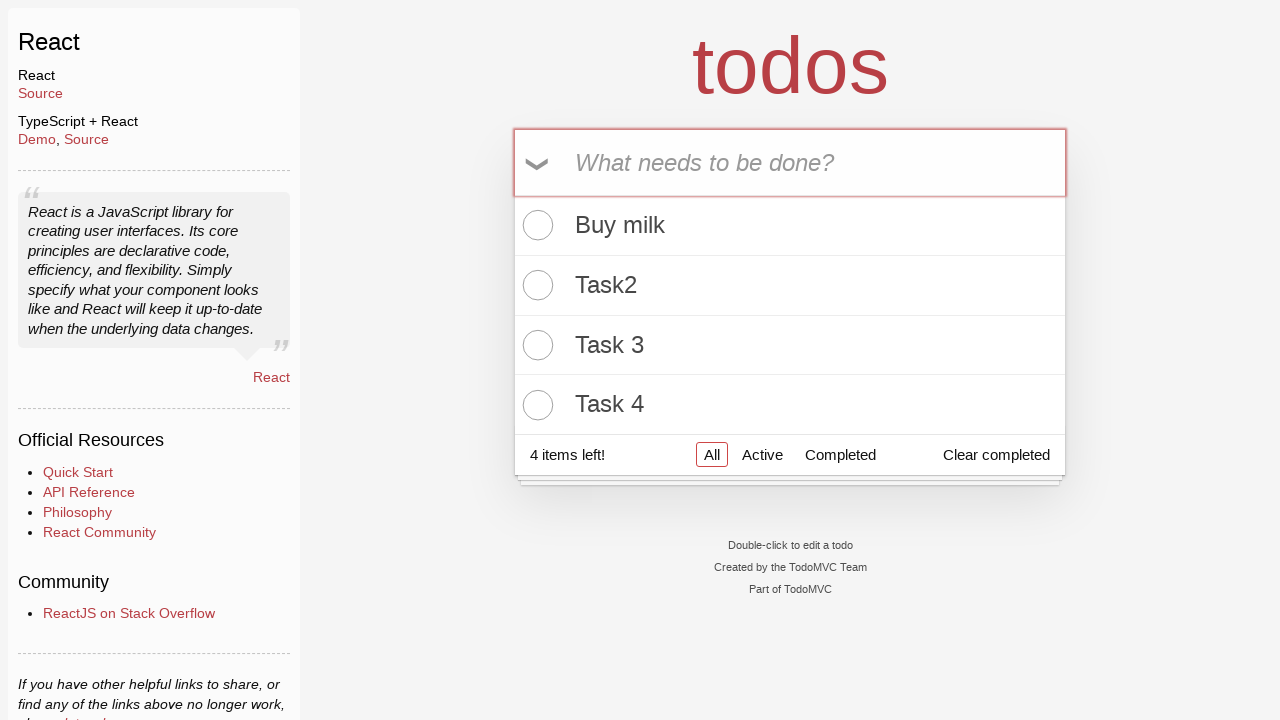

Located all task checkboxes
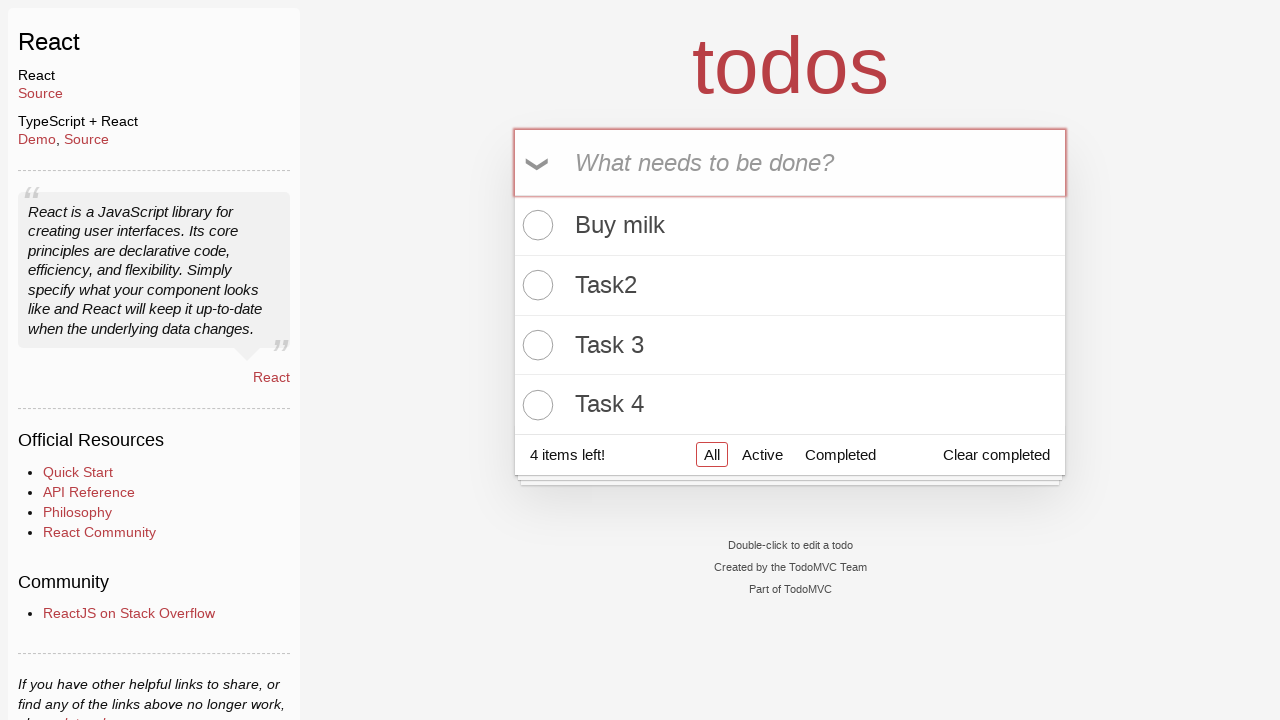

Found 4 tasks to mark as completed
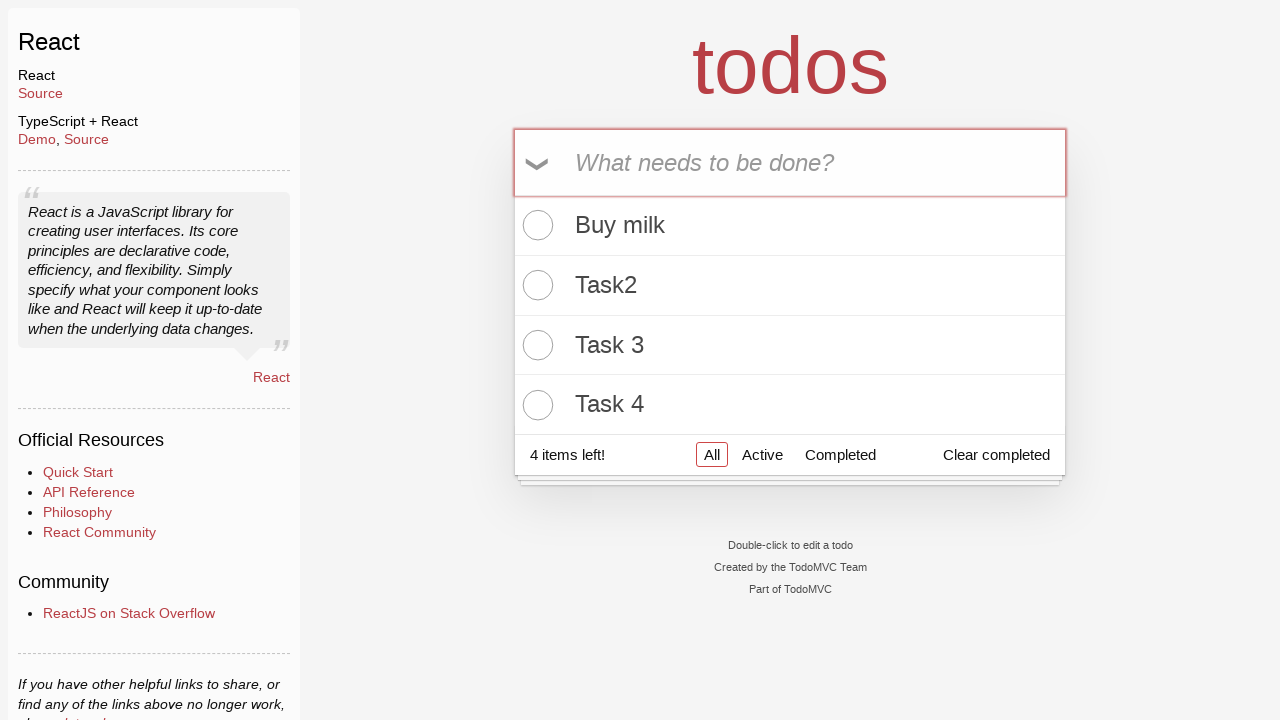

Marked task 1 as completed at (535, 225) on .todo-list li input[type="checkbox"] >> nth=0
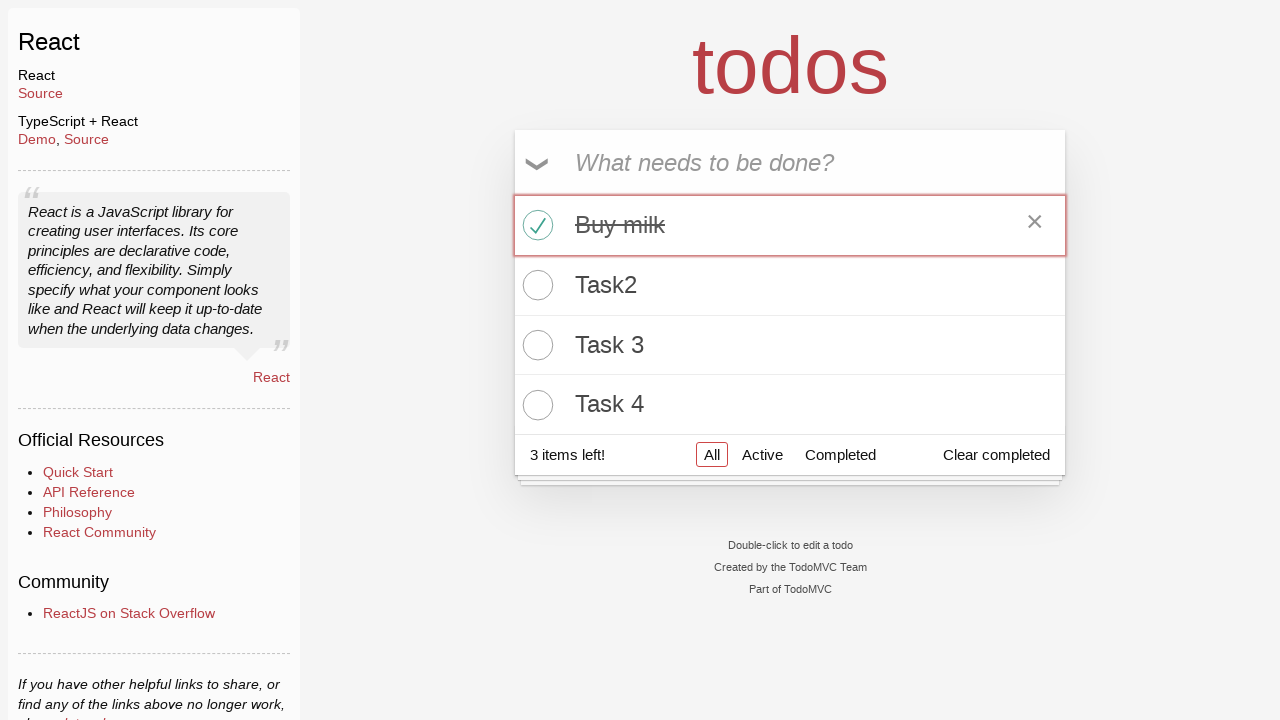

Marked task 2 as completed at (535, 285) on .todo-list li input[type="checkbox"] >> nth=1
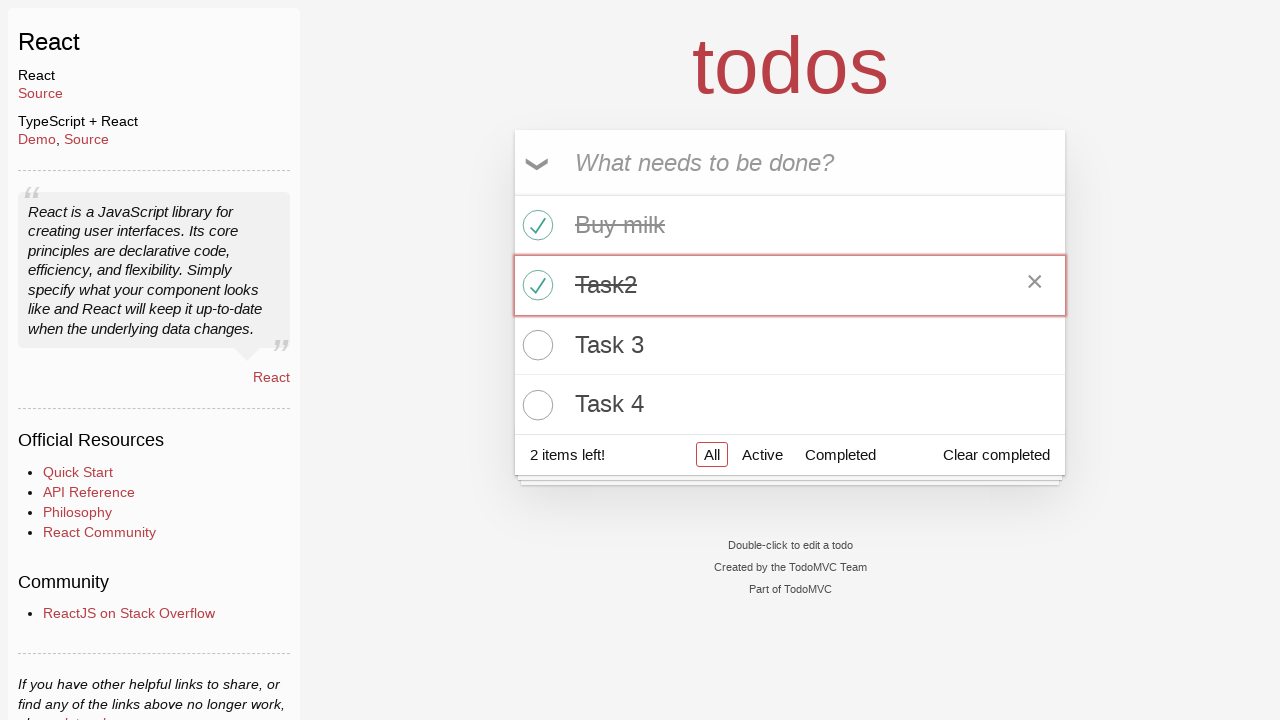

Marked task 3 as completed at (535, 345) on .todo-list li input[type="checkbox"] >> nth=2
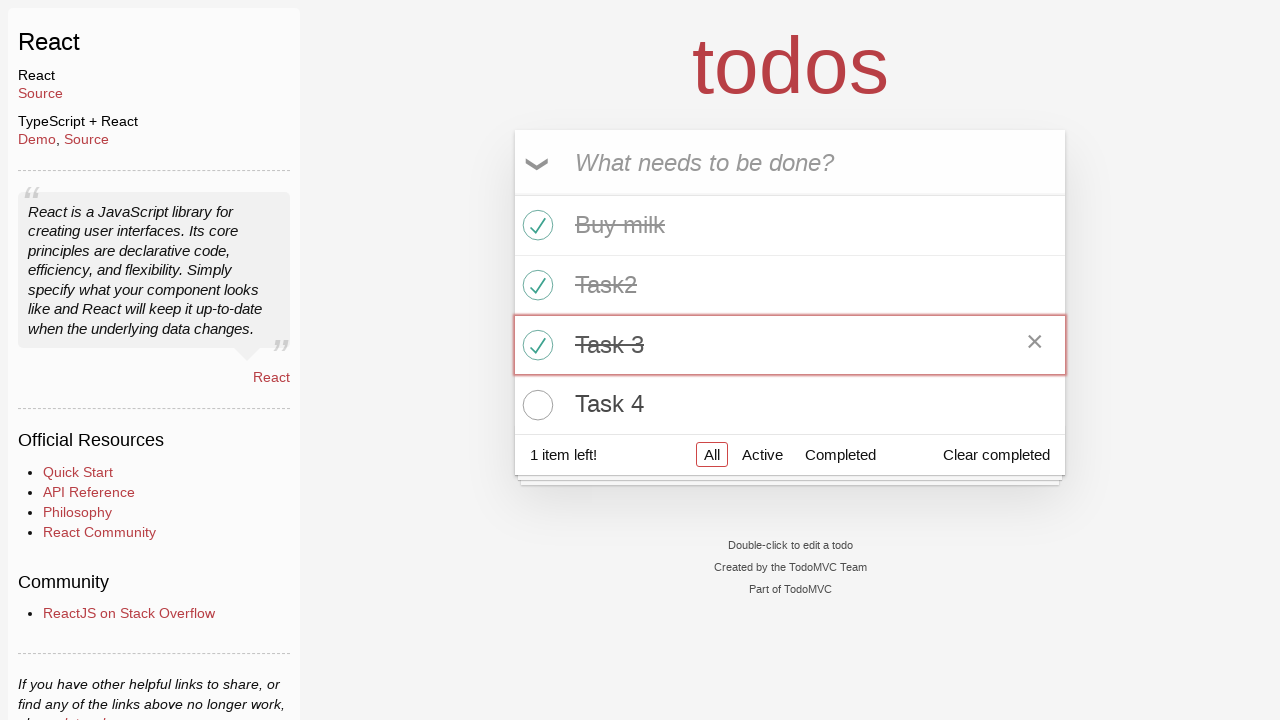

Marked task 4 as completed at (535, 405) on .todo-list li input[type="checkbox"] >> nth=3
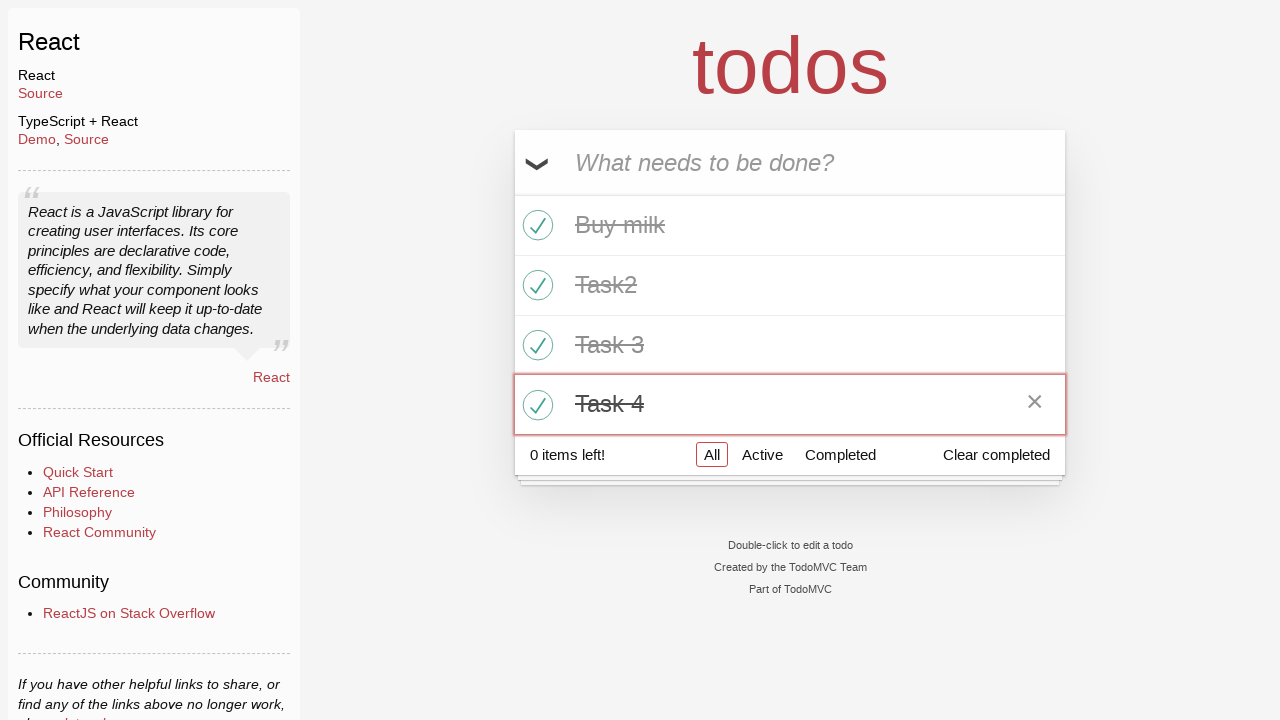

Waited for all checkboxes to be checked
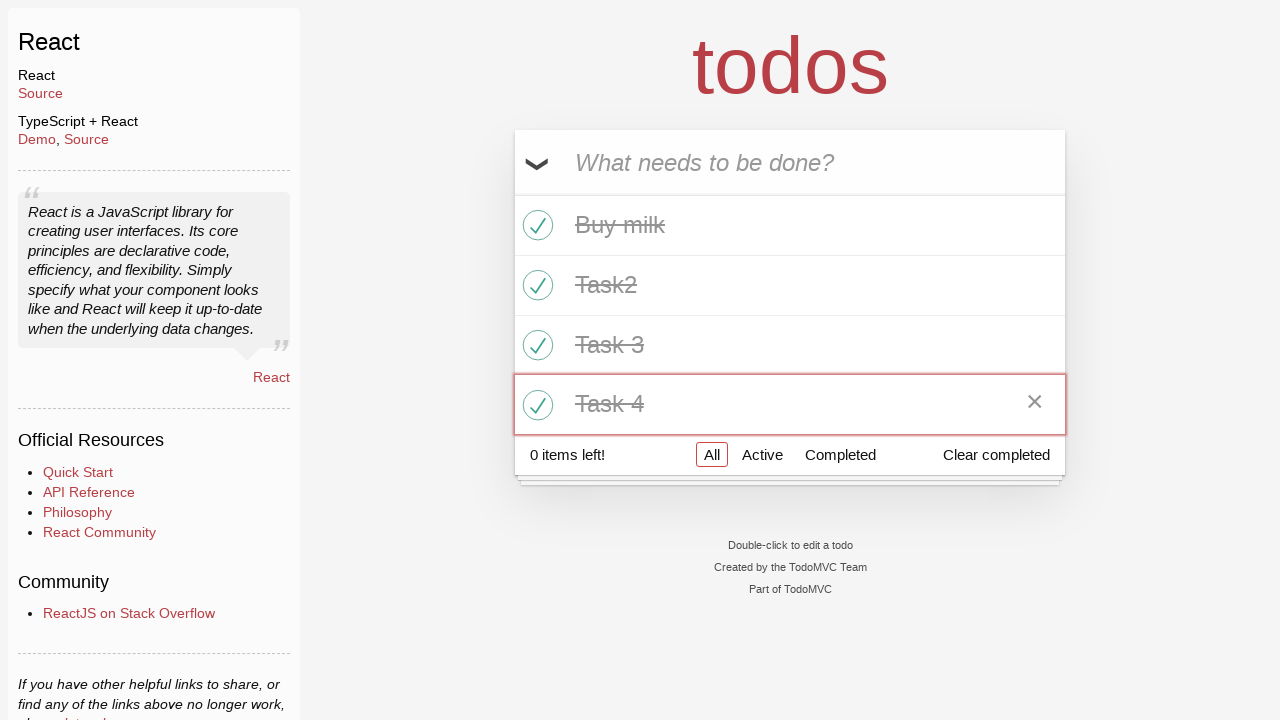

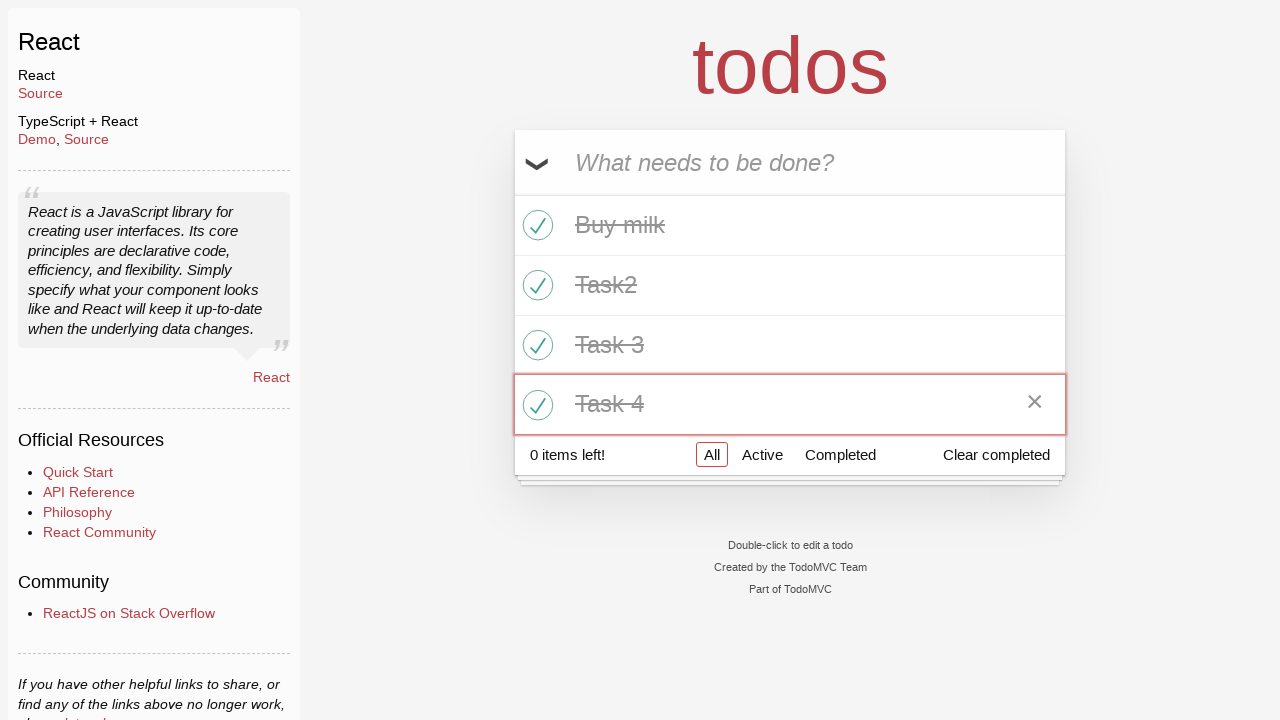